Tests Python.org website by searching for a nonsensical query, verifying no results are found, and then navigating to the news section

Starting URL: http://python.org

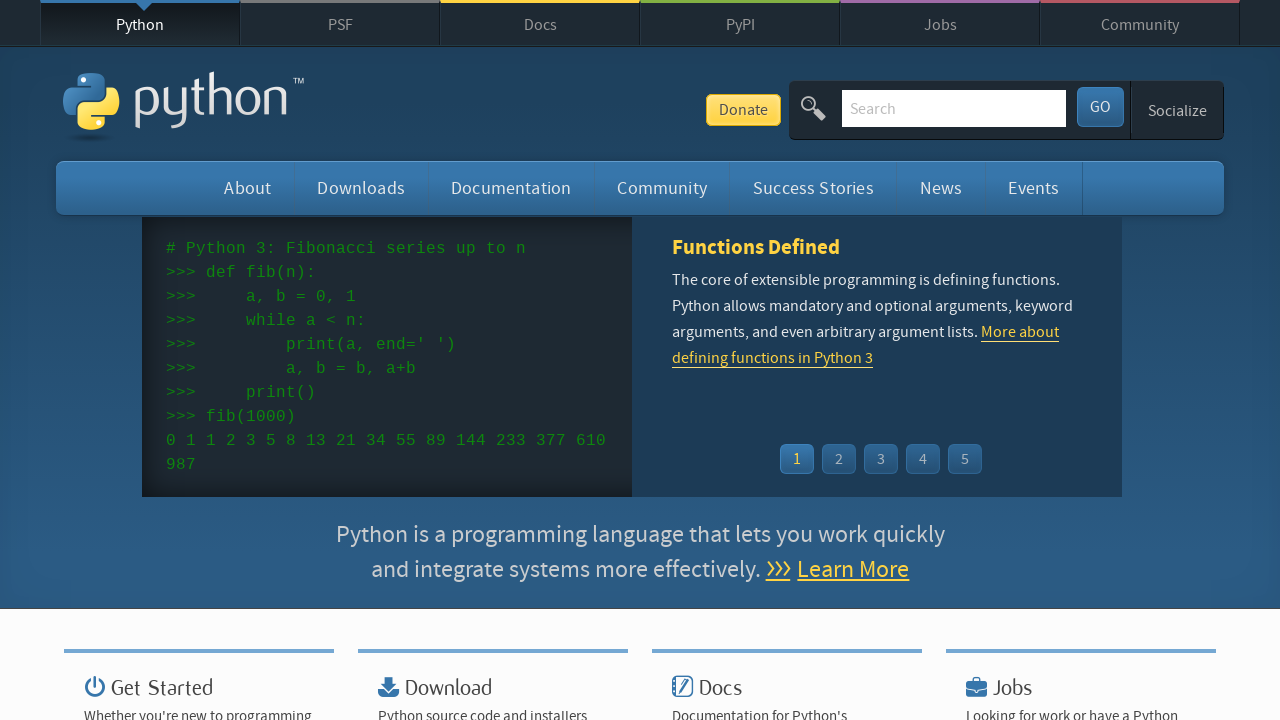

Verified 'Python' is in page title
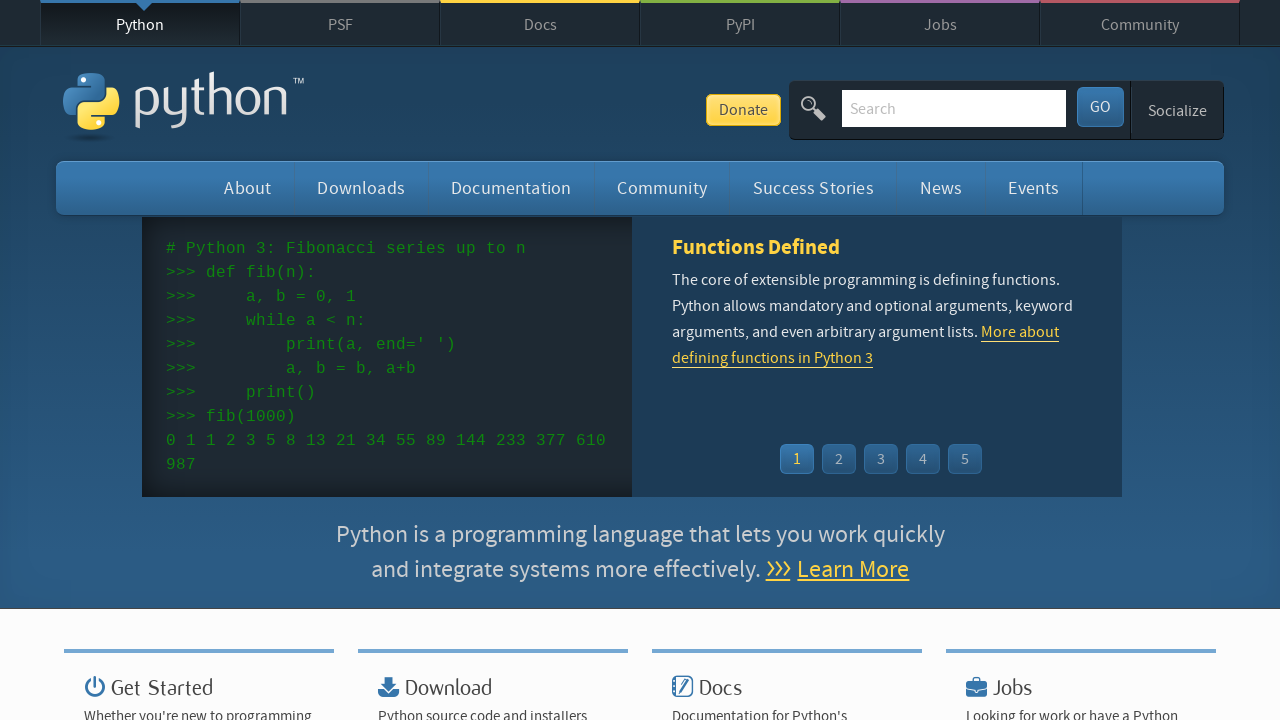

Cleared search box on input[name='q']
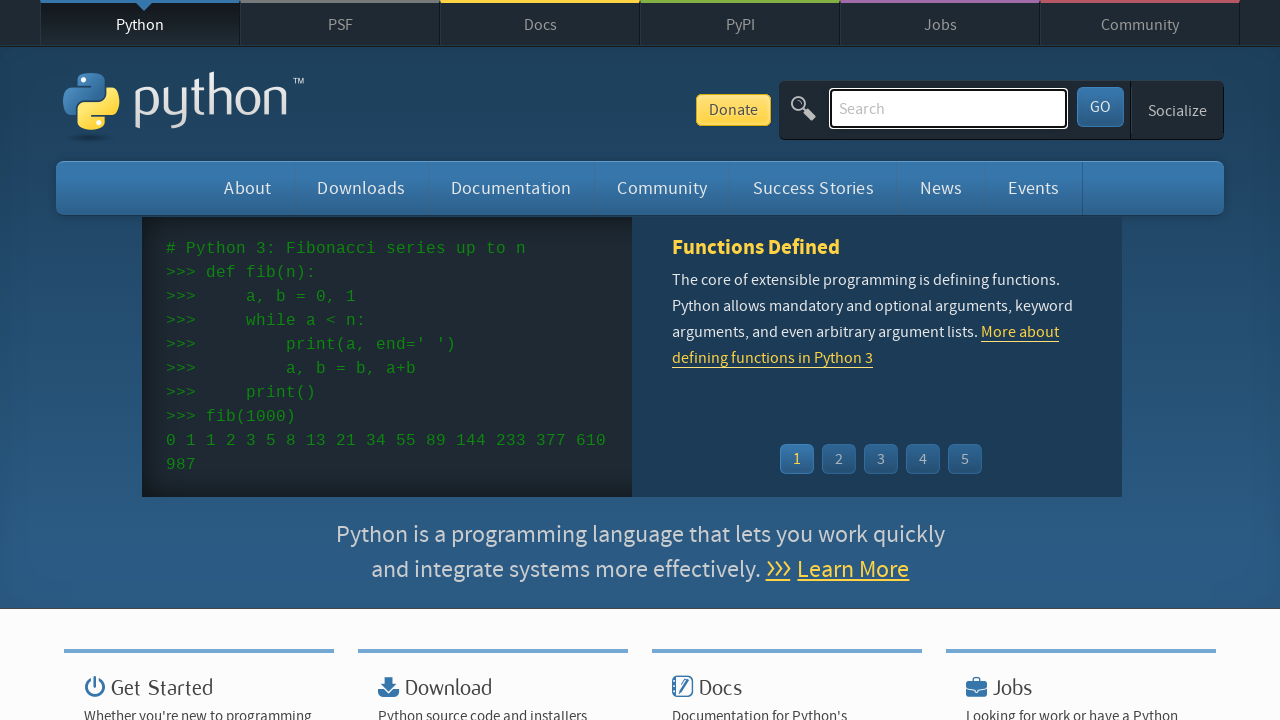

Filled search box with nonsensical query 'Krokakokapuchila!' on input[name='q']
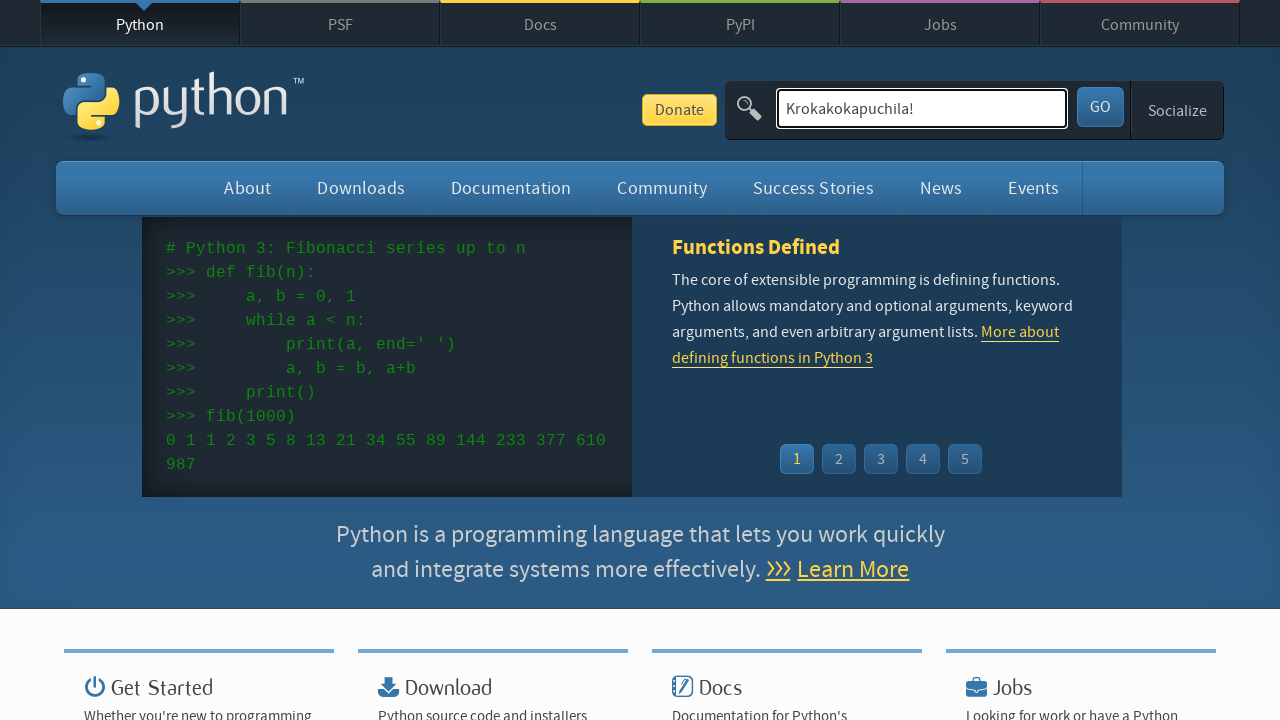

Pressed Enter to submit search on input[name='q']
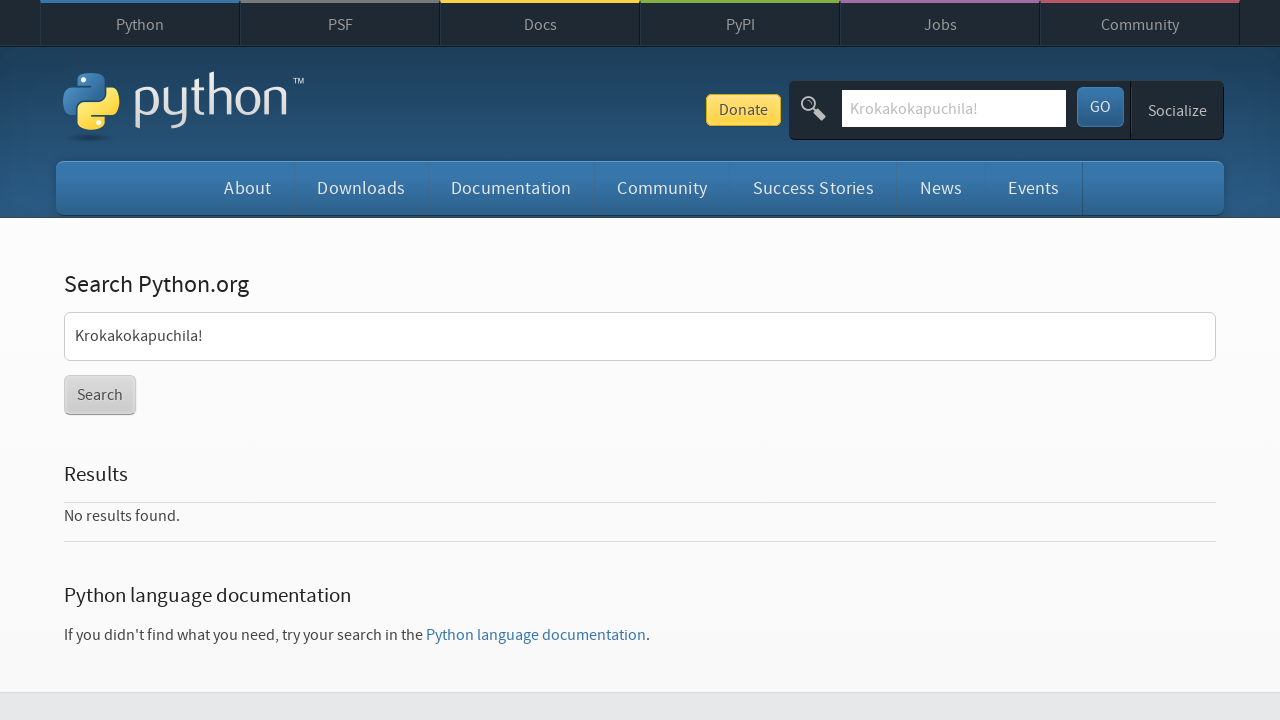

Waited for page to load (networkidle)
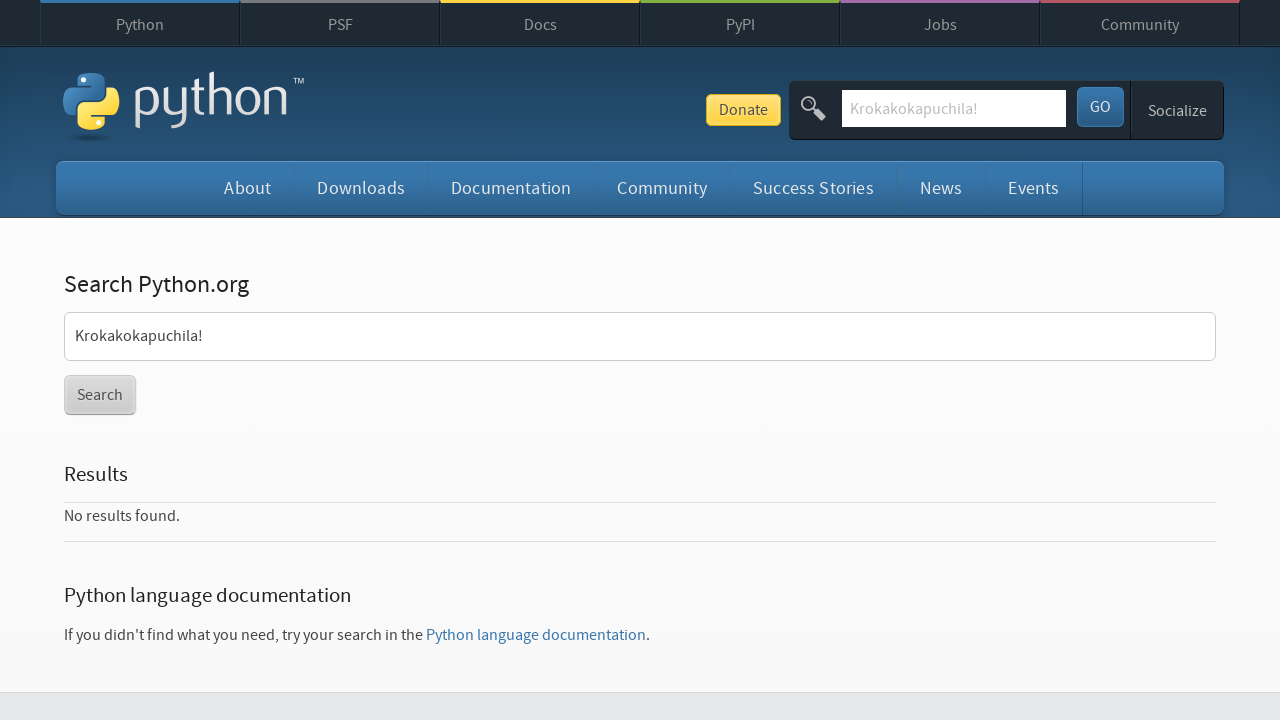

Verified 'No results found.' message is displayed
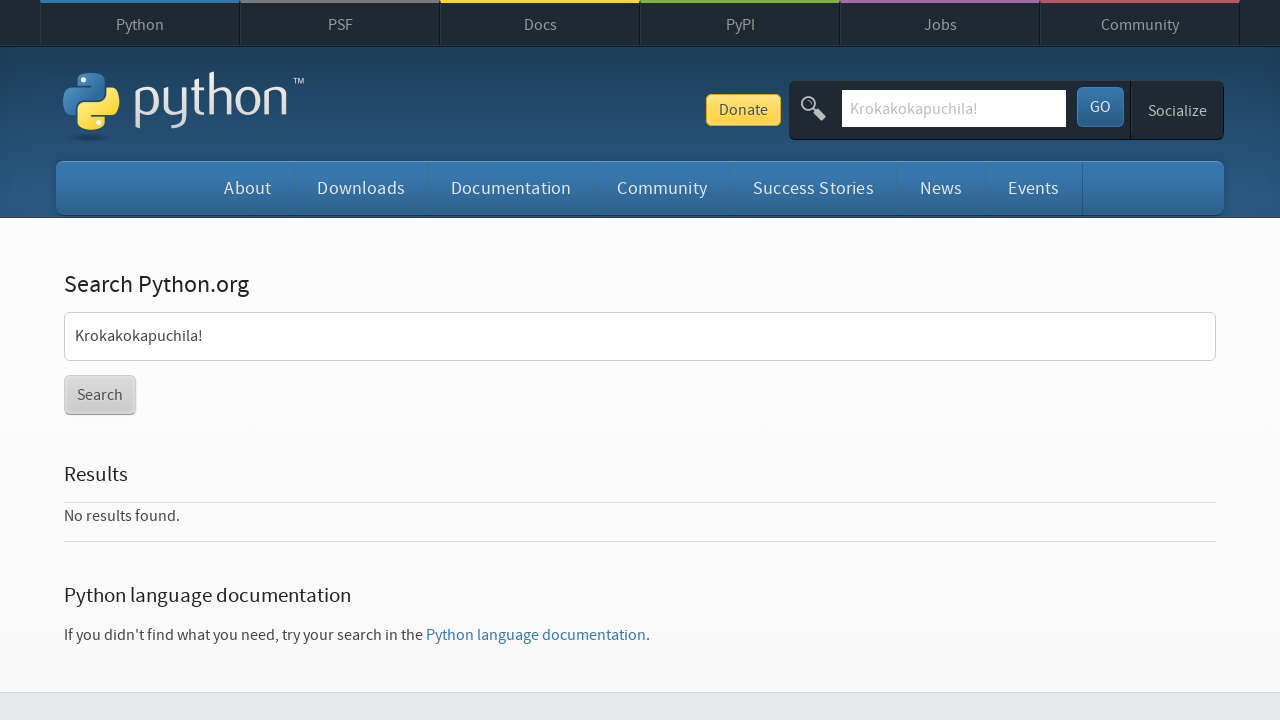

Clicked on news button to navigate to news section at (941, 188) on xpath=//li[contains(@id,'news')]/a
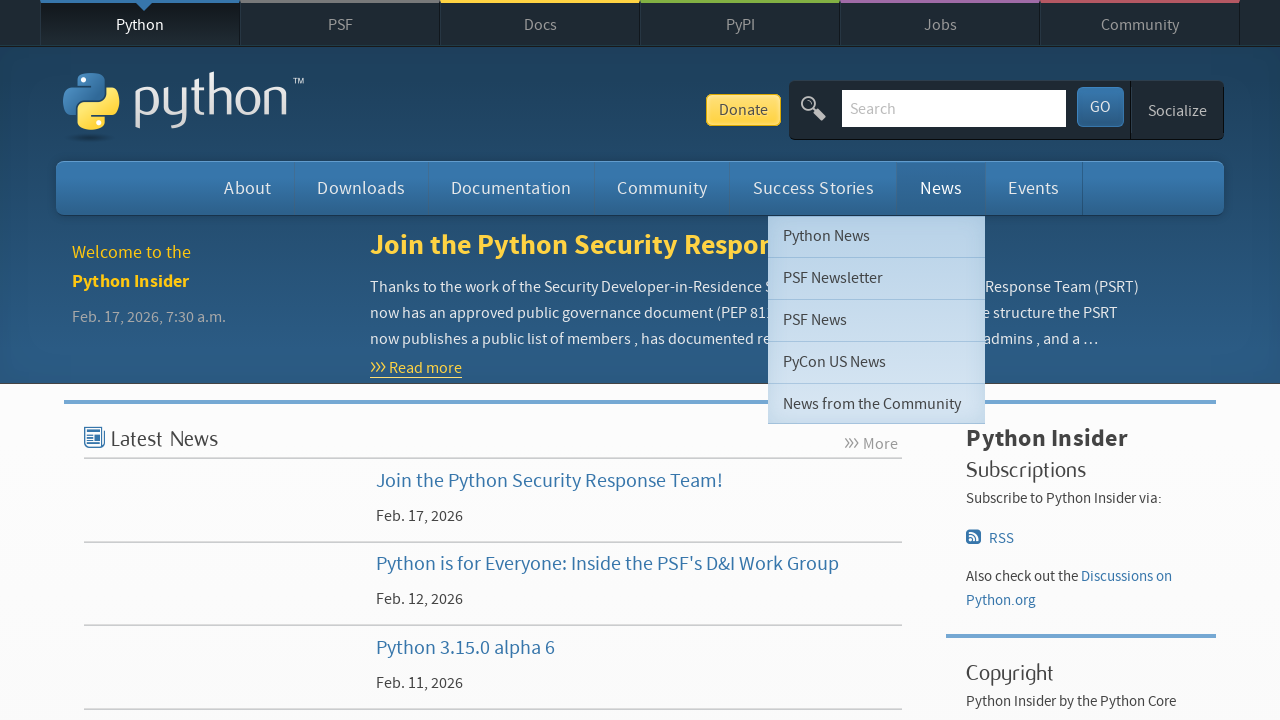

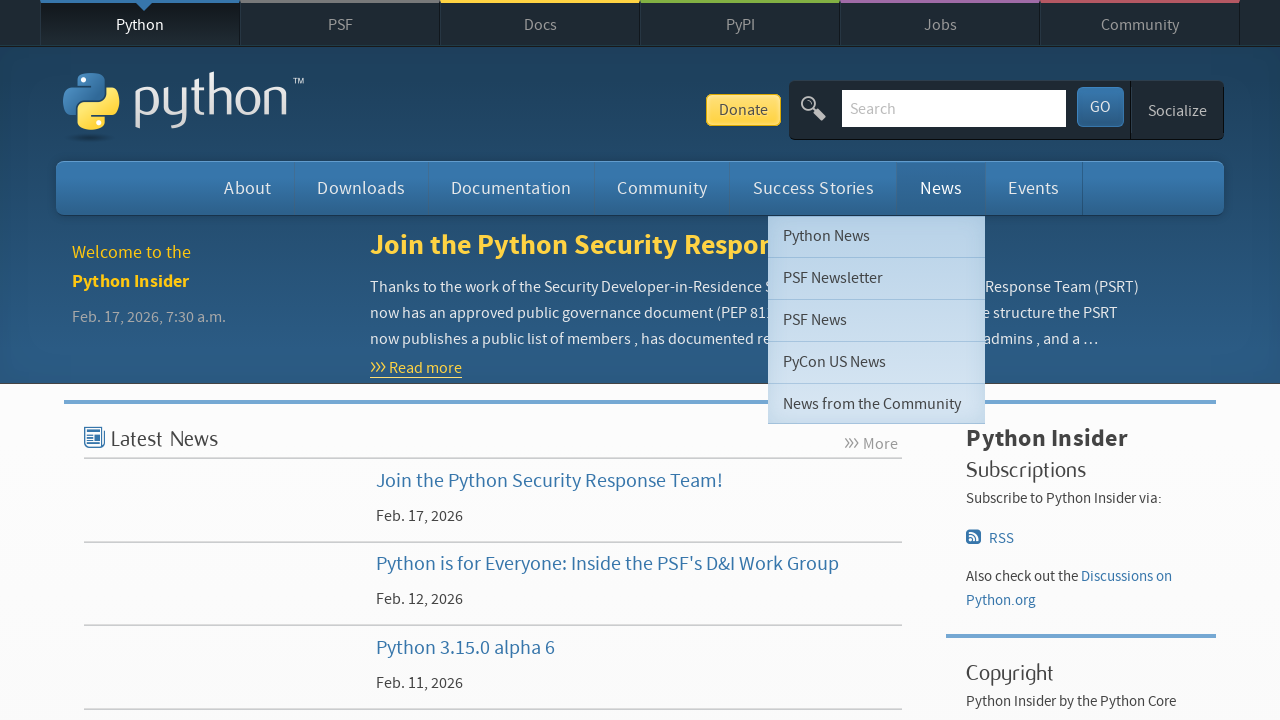